Tests hover functionality by hovering over multiple images and verifying that hidden text elements become visible

Starting URL: https://practice.cydeo.com/hovers

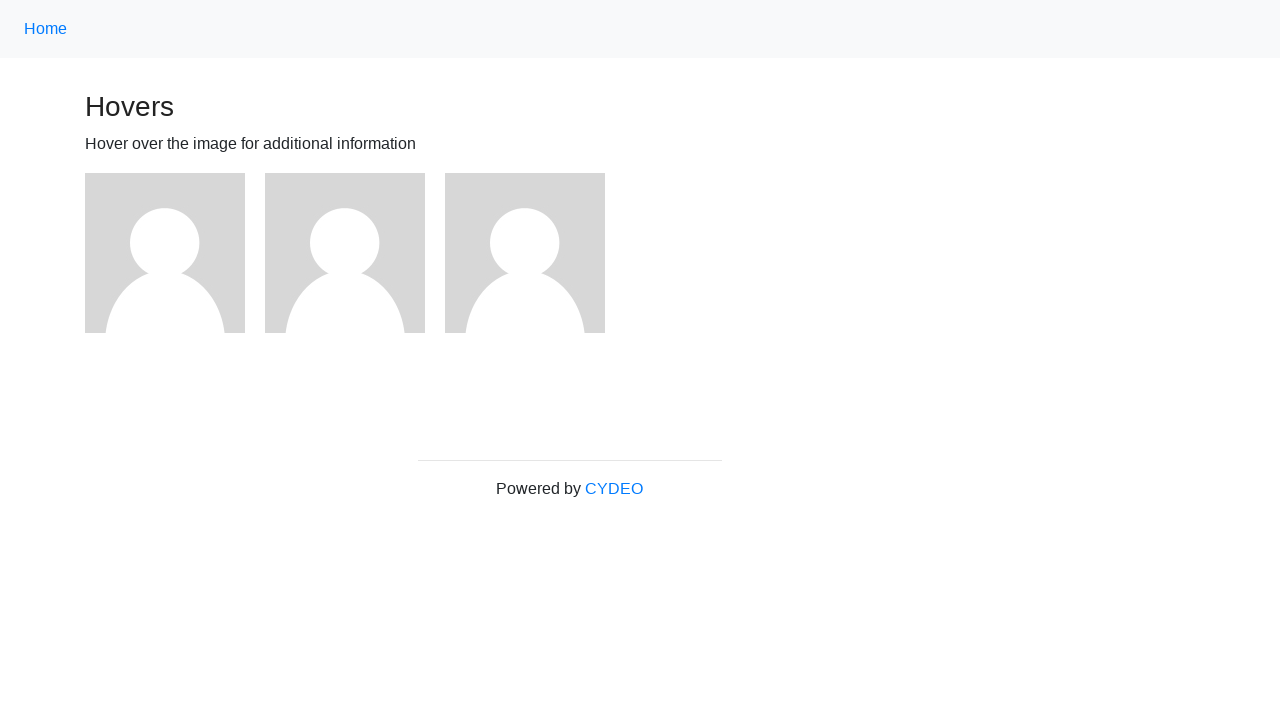

Hovered over the first image at (165, 253) on img >> nth=0
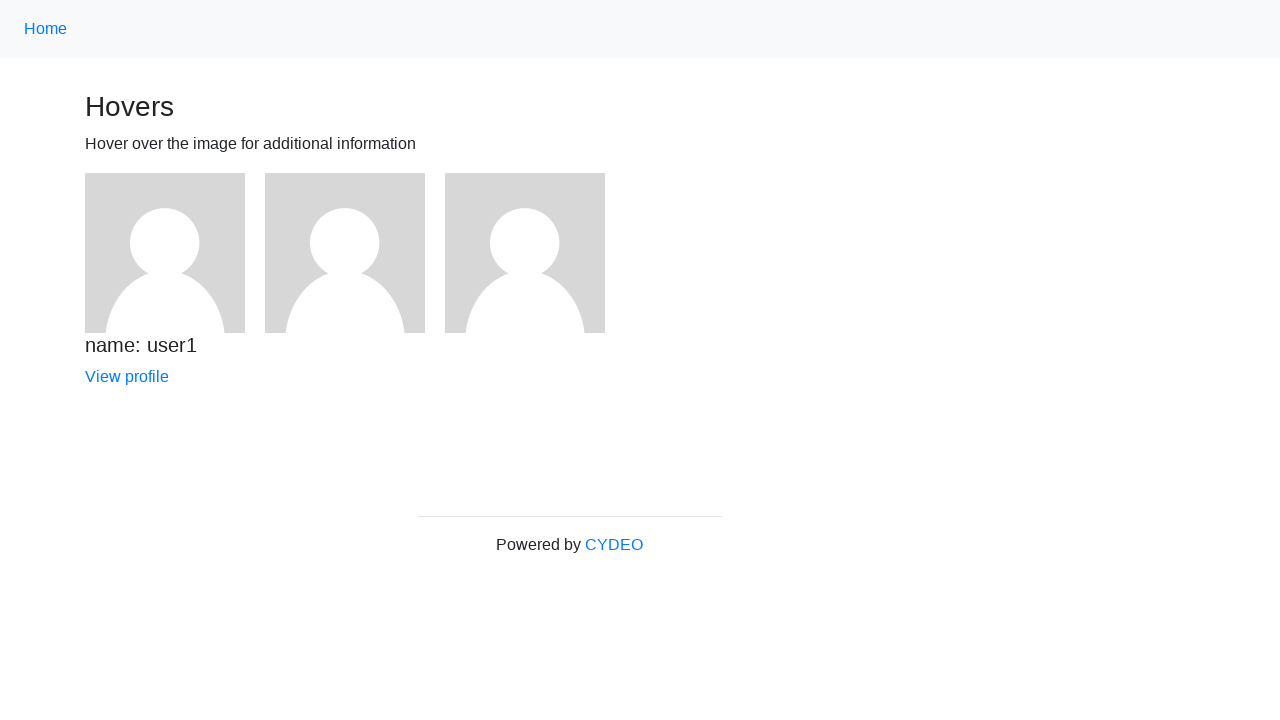

Retrieved text from first h5 element: name: user1
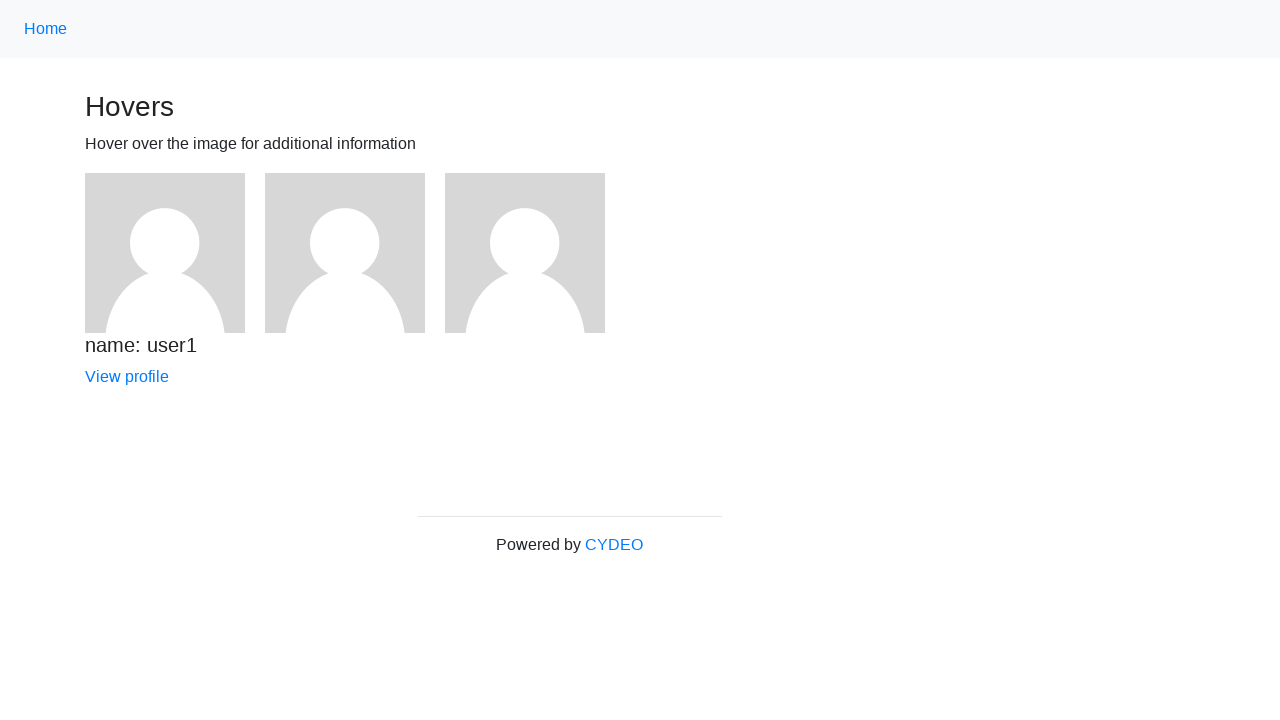

Hovered over the second image at (345, 253) on img >> nth=1
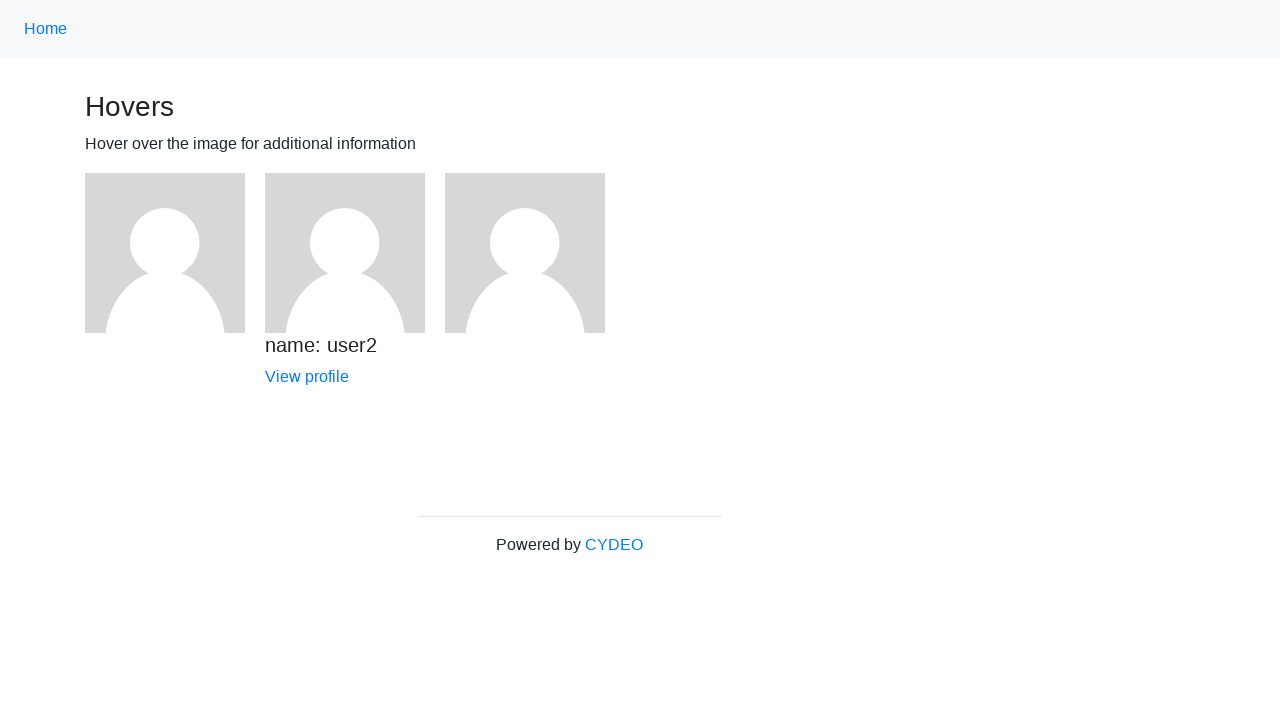

Retrieved text from second h5 element: name: user2
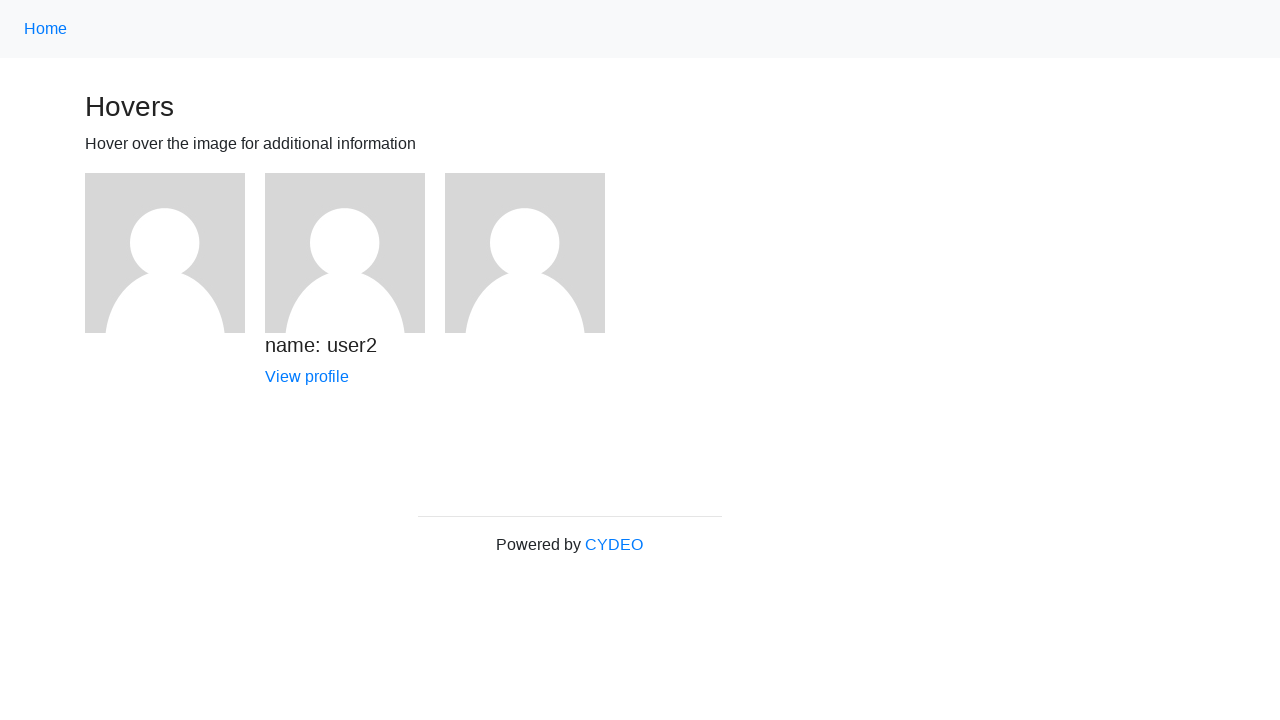

Hovered over the third image at (525, 253) on img >> nth=2
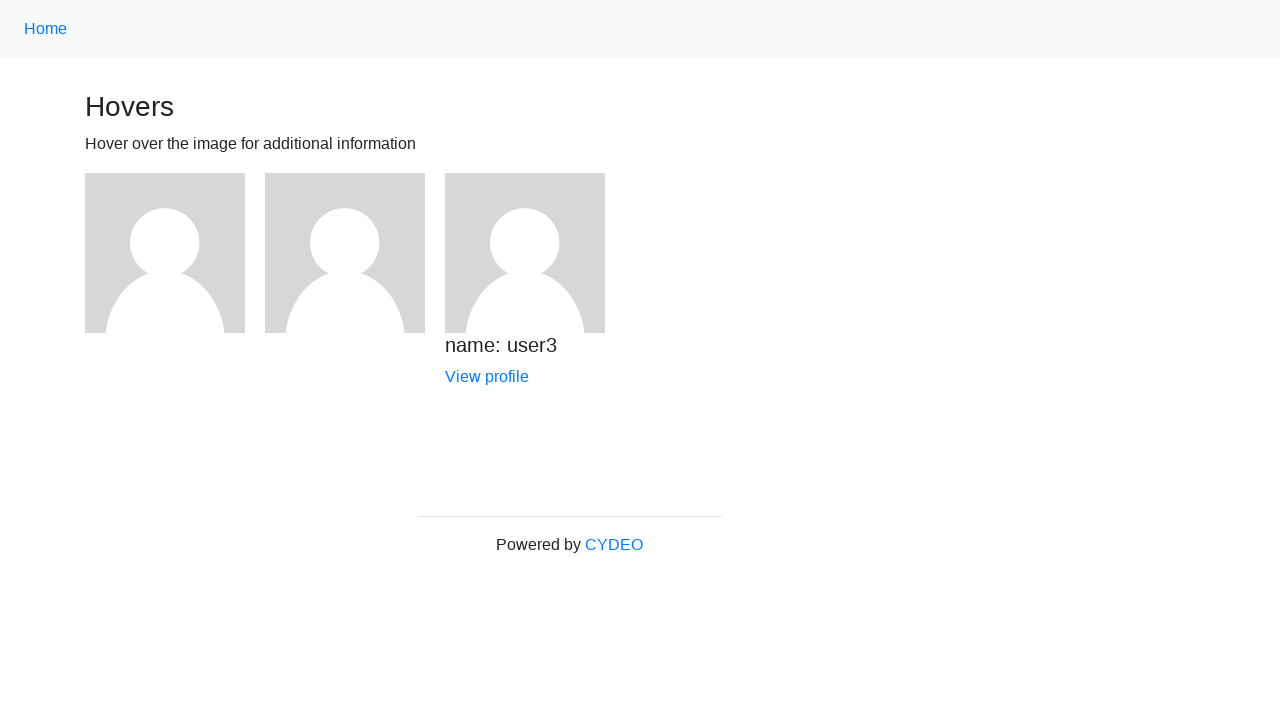

Retrieved text from third h5 element: name: user3
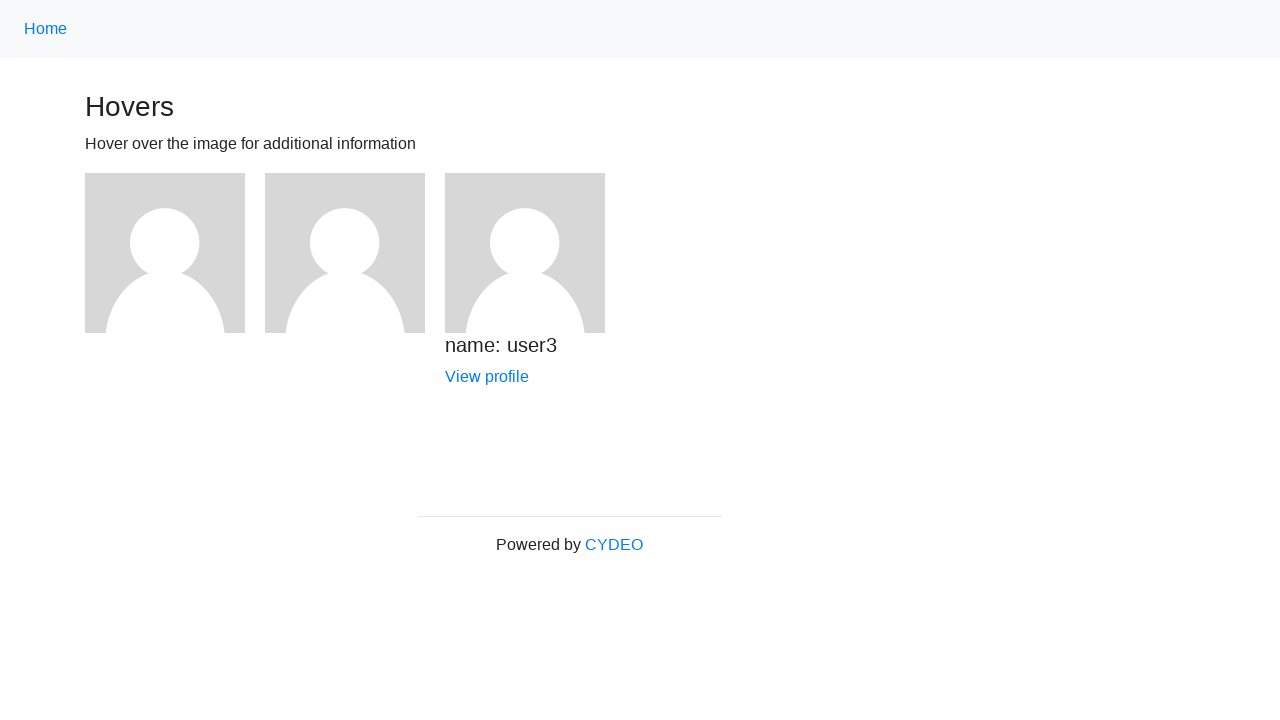

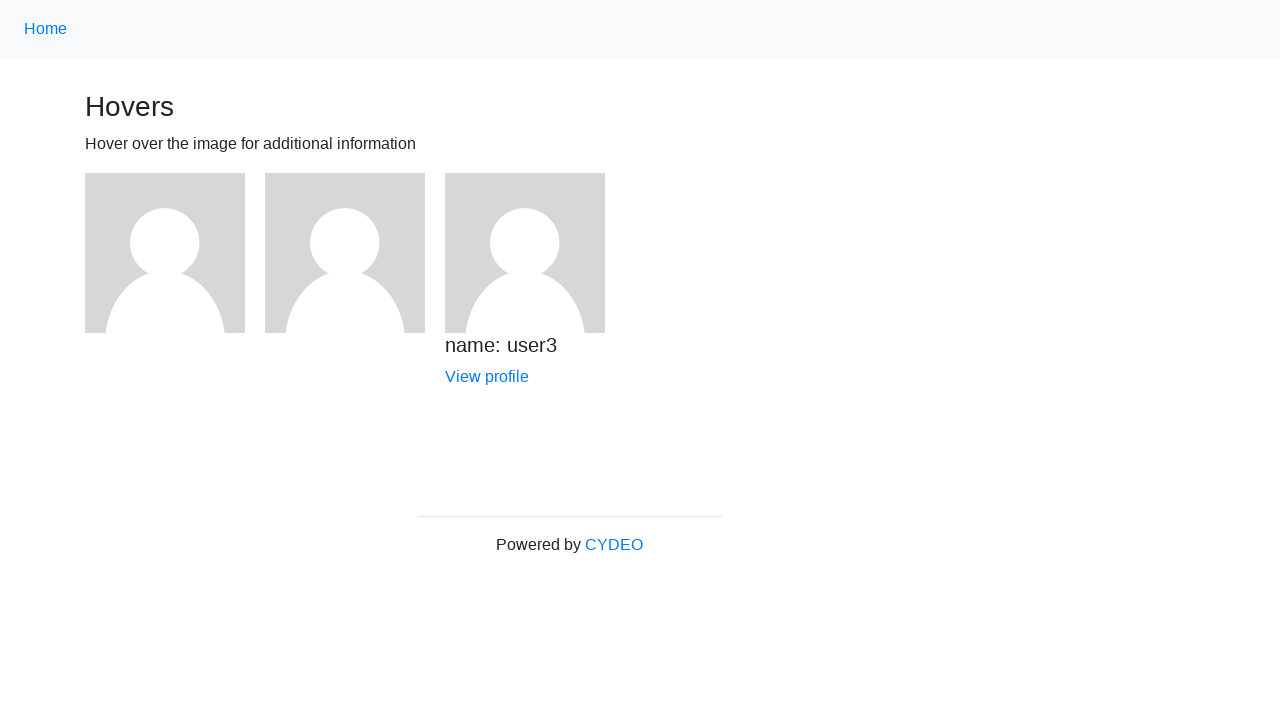